Tests iframe functionality by navigating to the Frames page and verifying content inside an iframe can be accessed.

Starting URL: https://demoqa.com/

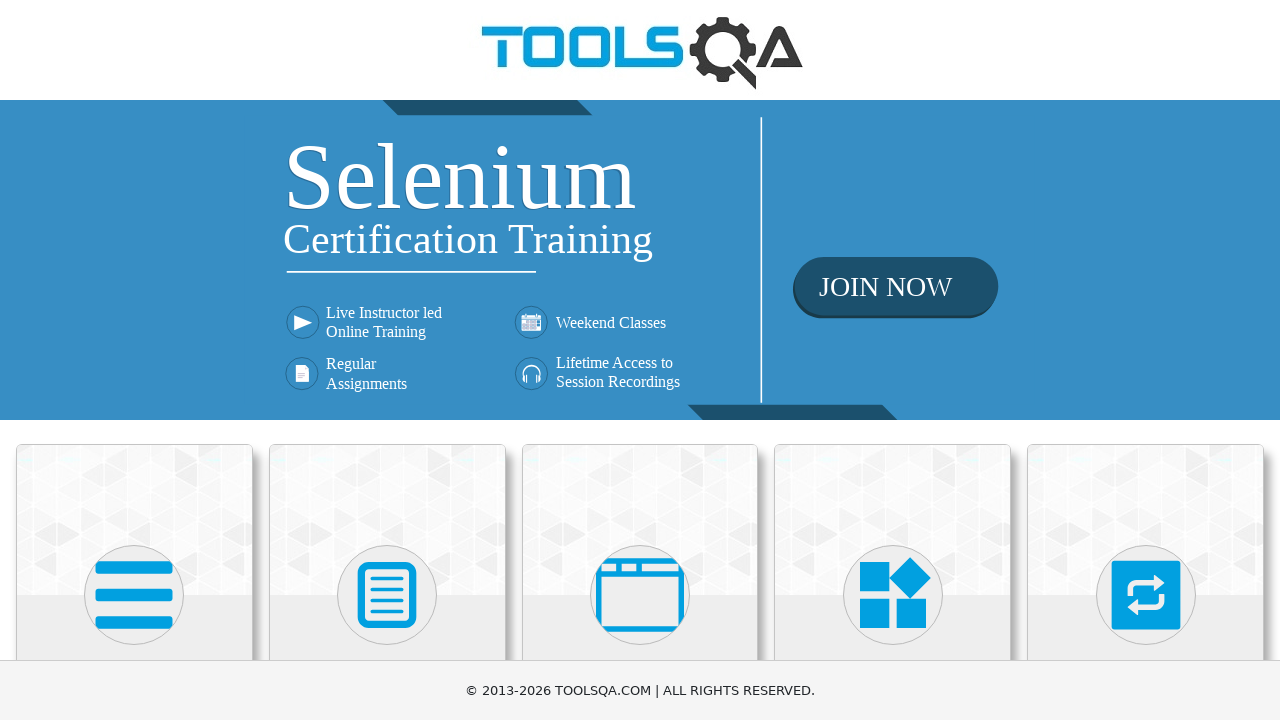

Clicked on 'Alerts, Frame & Windows' card at (640, 360) on xpath=//h5[text()='Alerts, Frame & Windows']
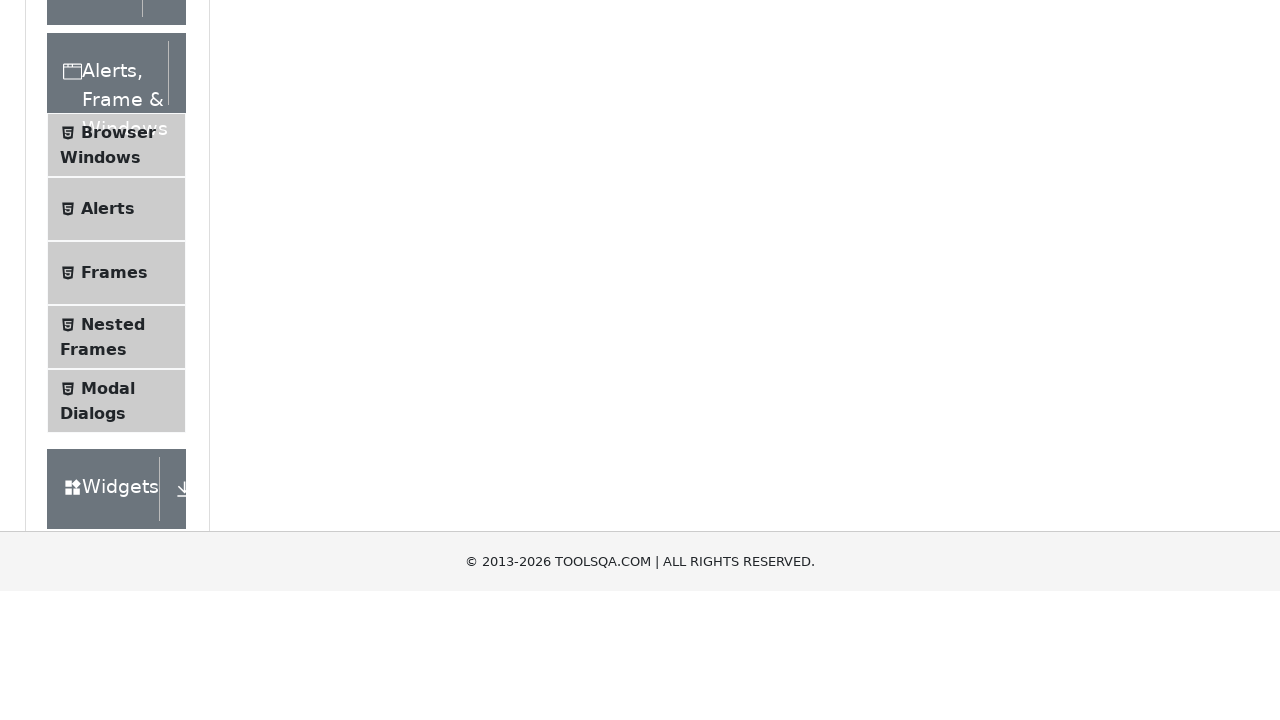

Clicked on 'Frames' menu item at (114, 565) on xpath=//span[text()='Frames']
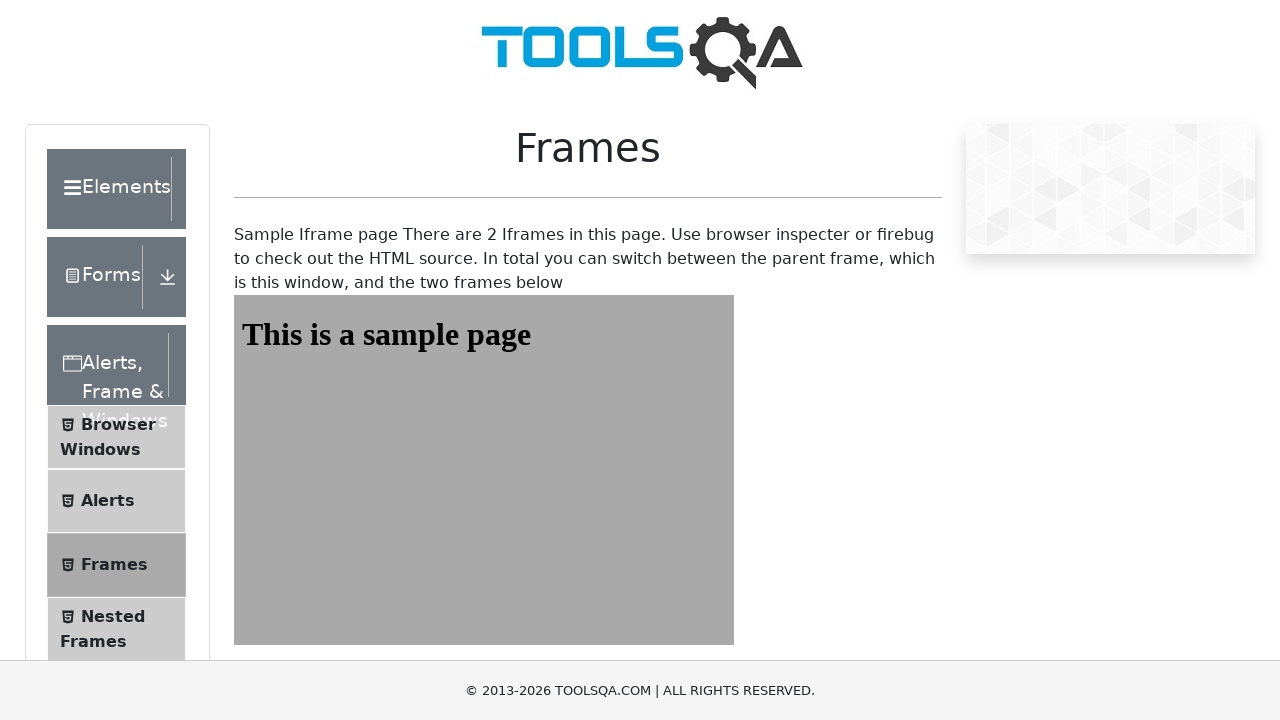

Located frame with id 'frame1'
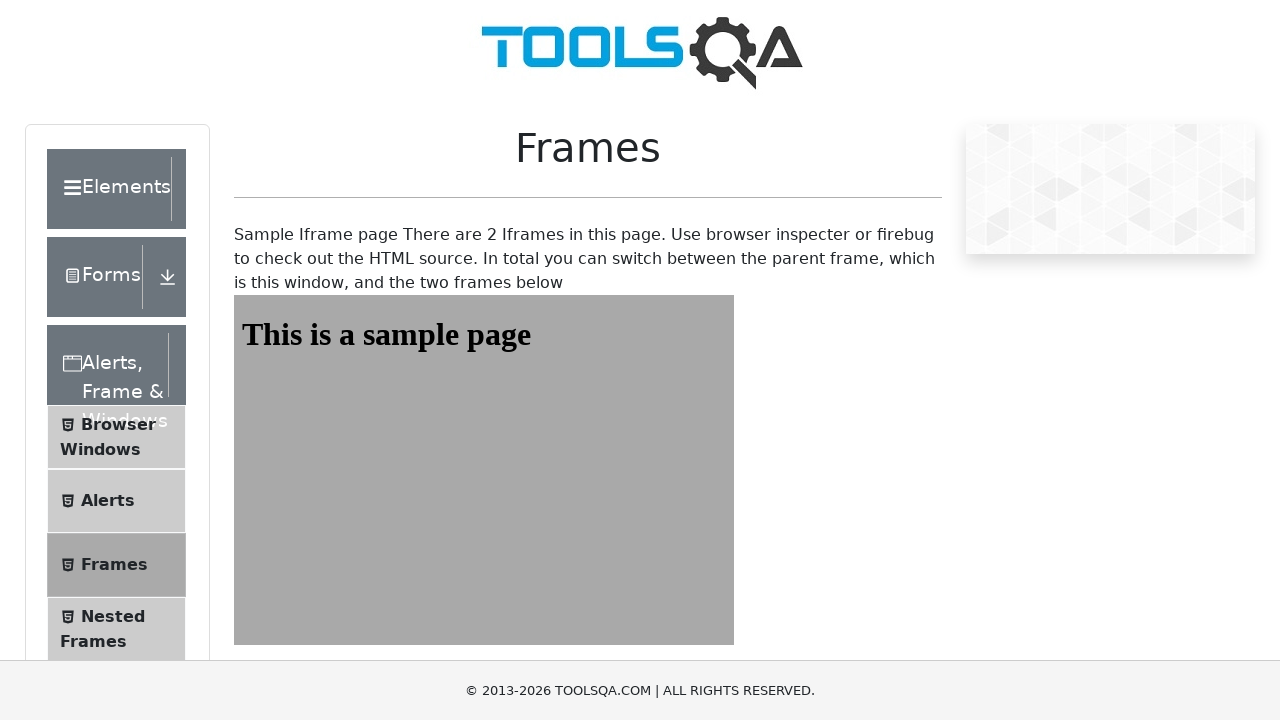

Verified sample heading content is accessible inside iframe
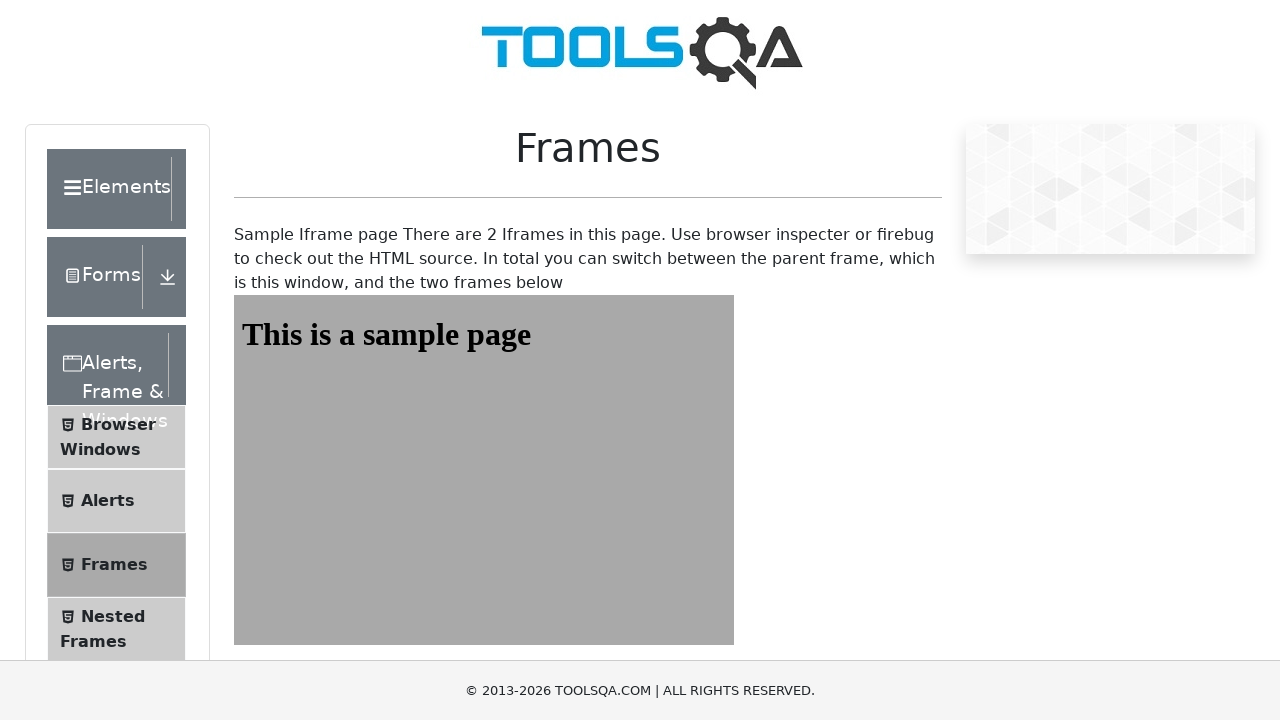

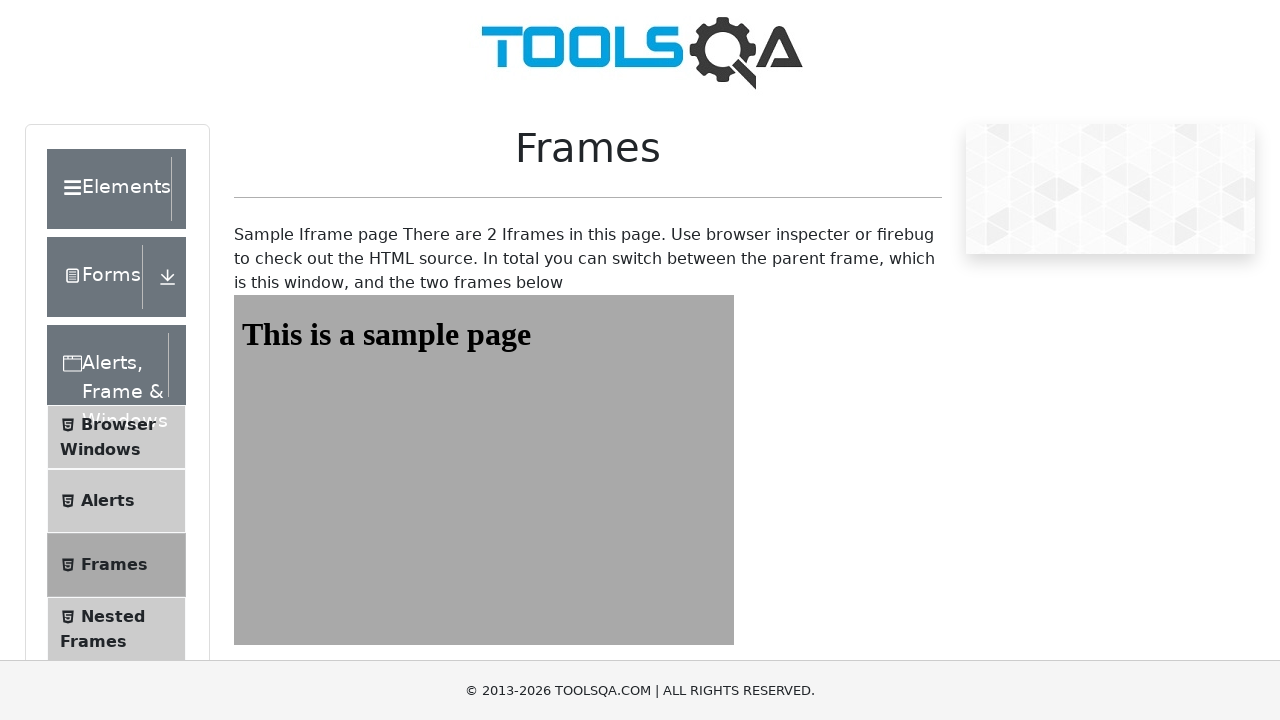